Tests country selector dropdown by clicking on the flag selector and selecting the last country in the list

Starting URL: https://device.pcloudy.com/signup

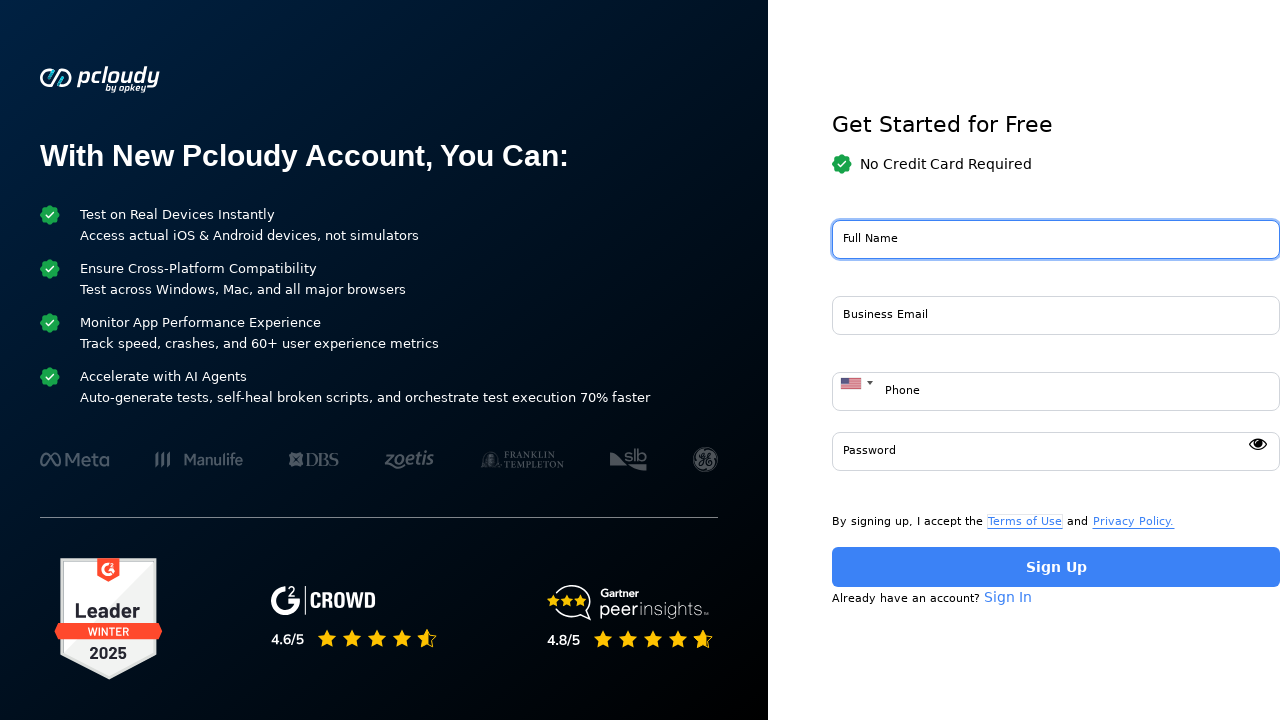

Clicked on country flag selector to open dropdown at (856, 383) on .iti__selected-flag
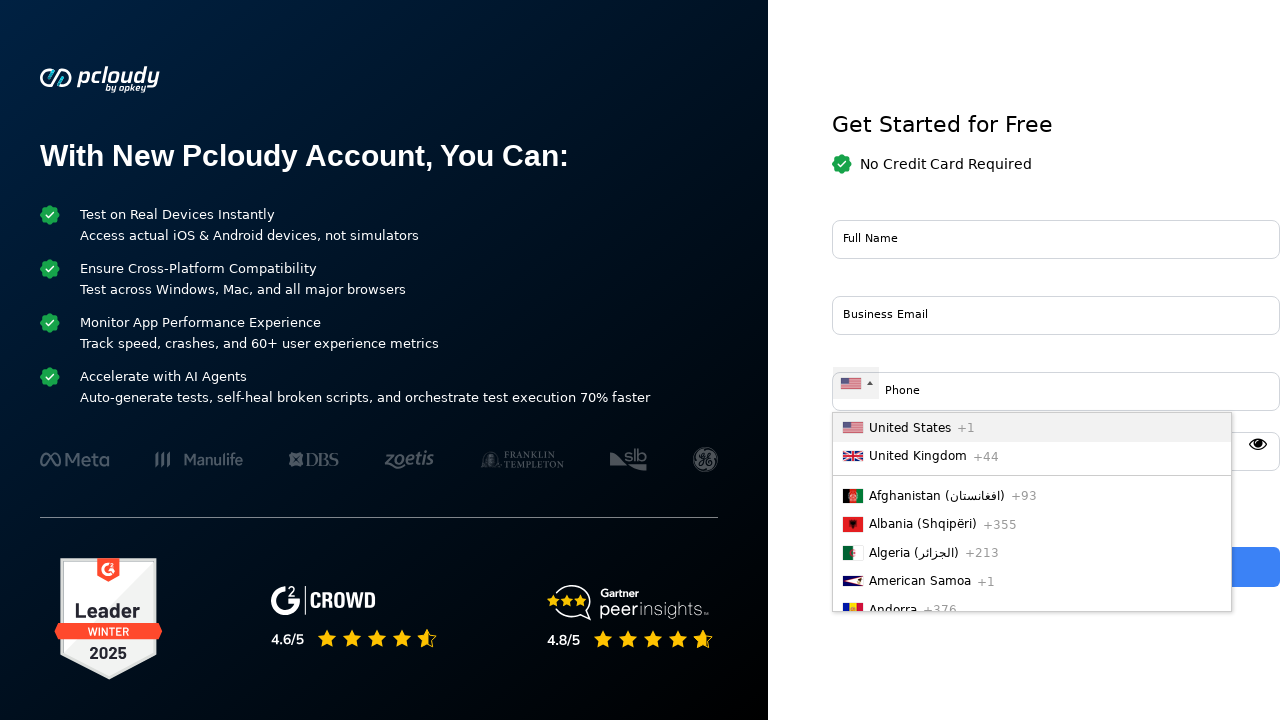

Country dropdown list loaded with countries
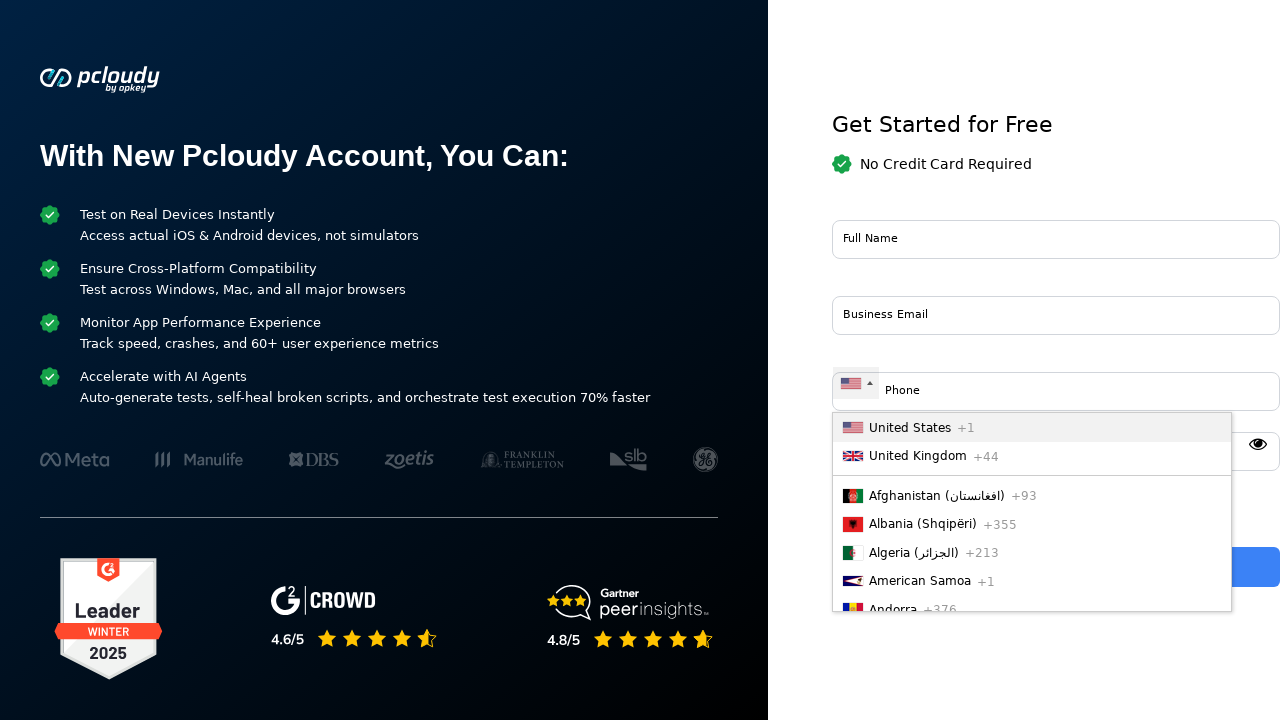

Selected last country from the dropdown list at (1032, 596) on #iti-0__country-listbox > li:last-child
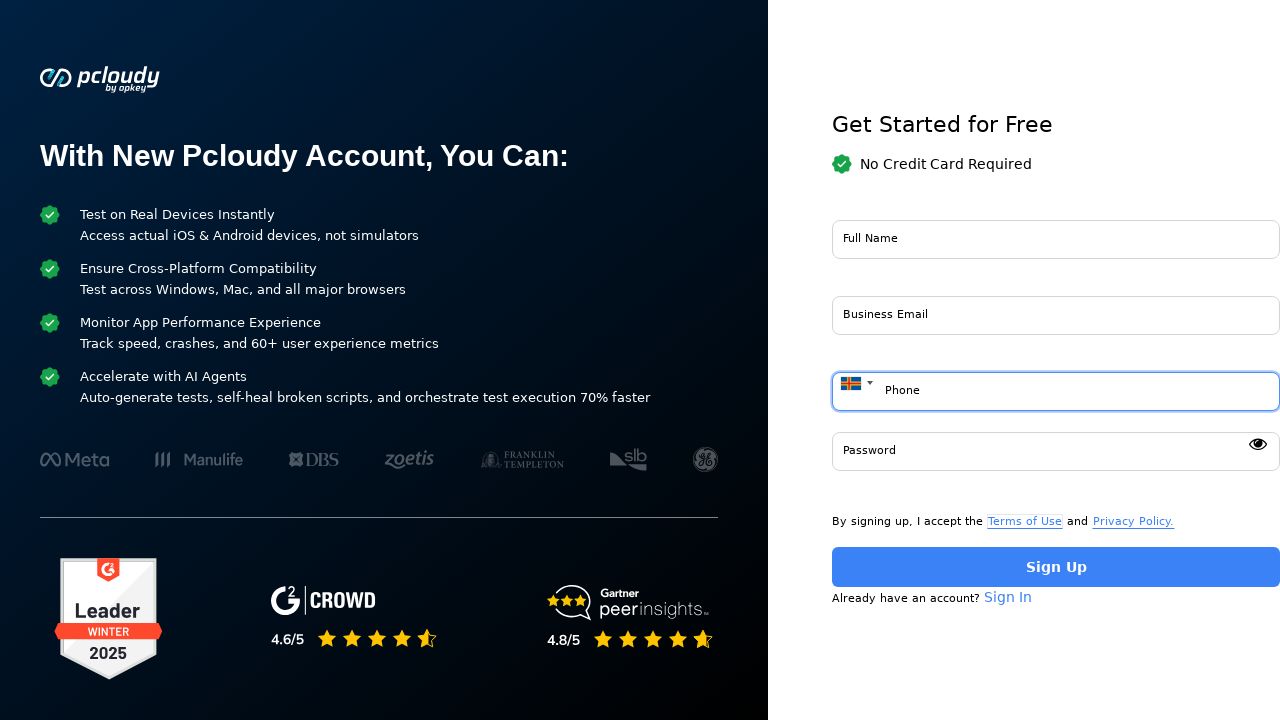

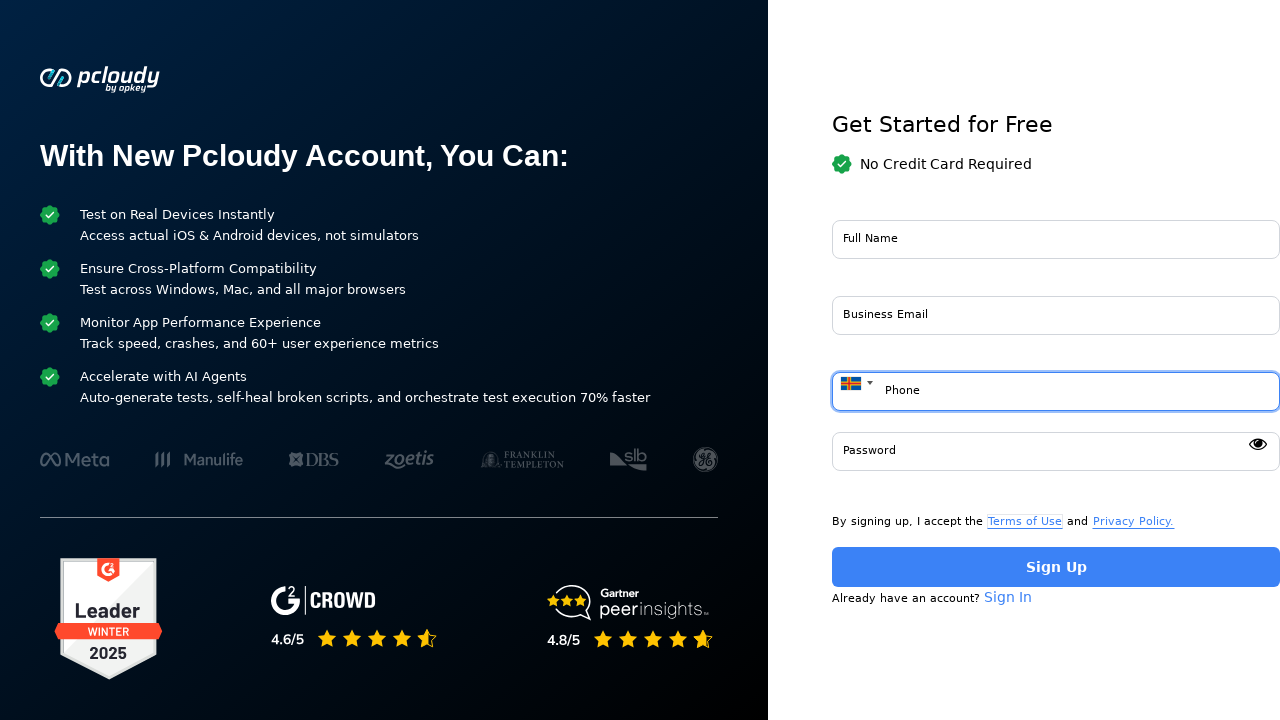